Tests date picker functionality by selecting a specific year (1999), month (January), and day (3rd) from dropdown selectors

Starting URL: https://demoqa.com/date-picker

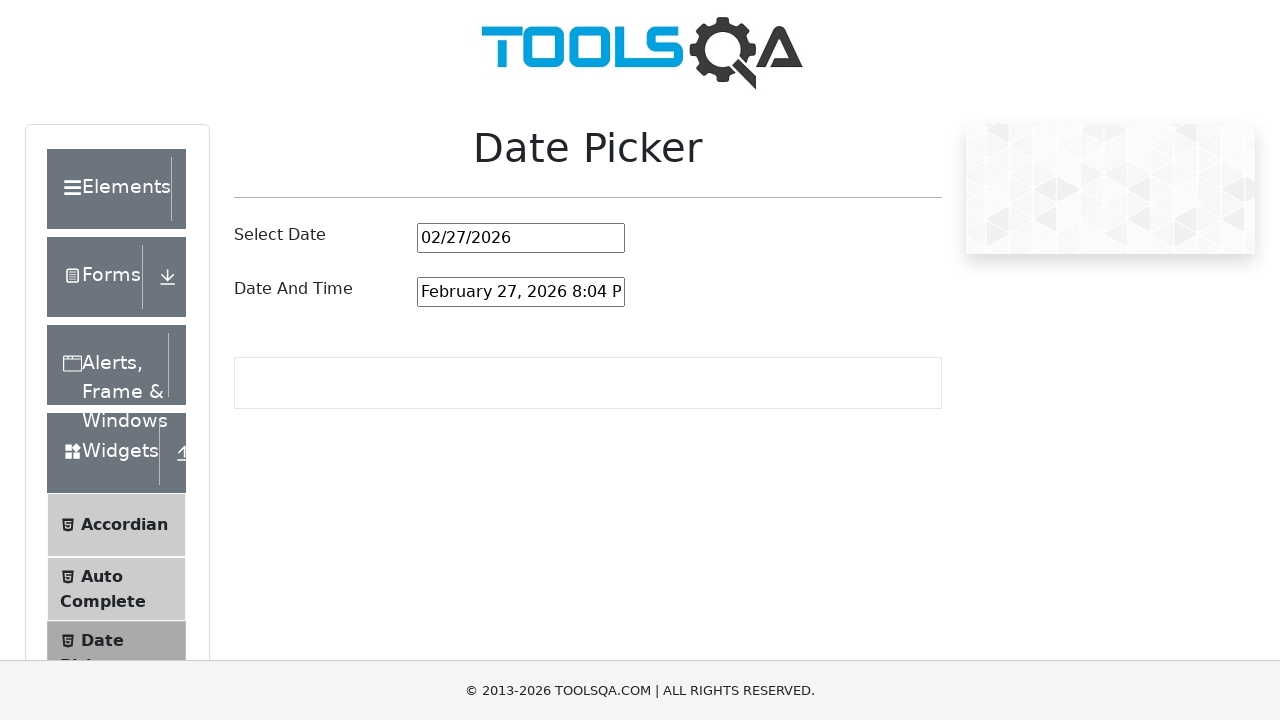

Clicked date picker input to open it at (521, 238) on #datePickerMonthYearInput
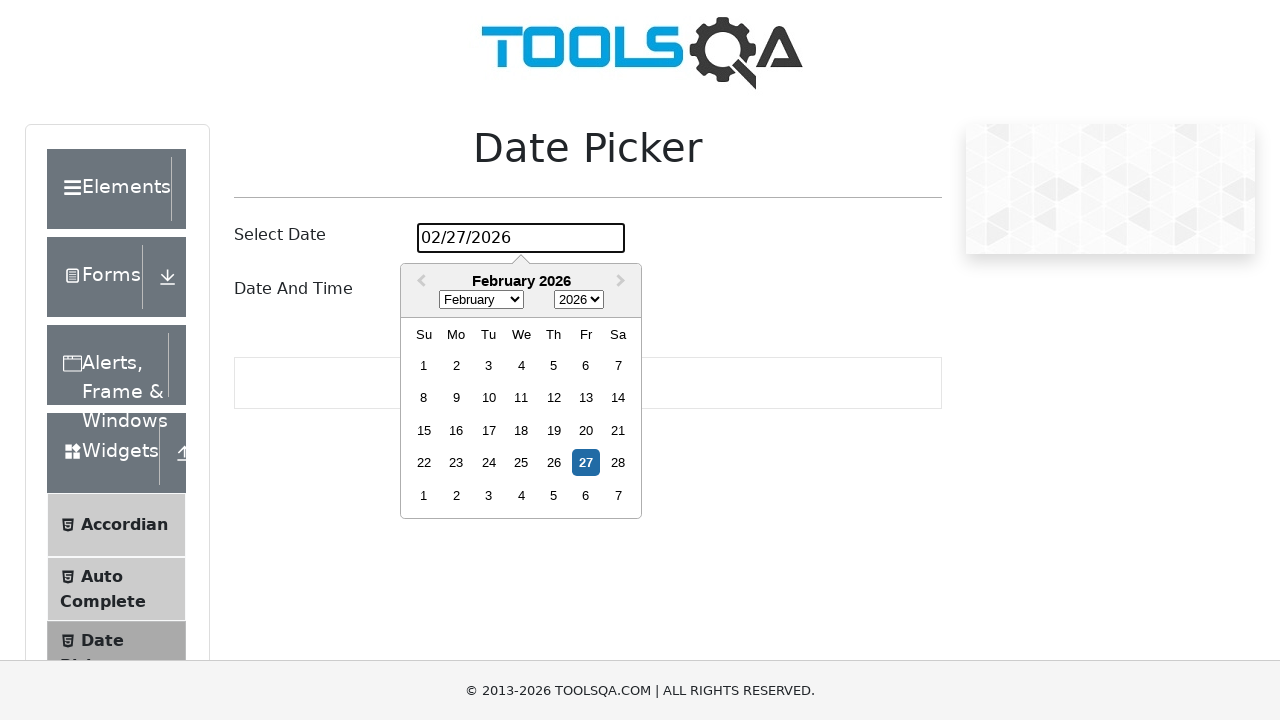

Selected year 1999 from year dropdown on .react-datepicker__year-select
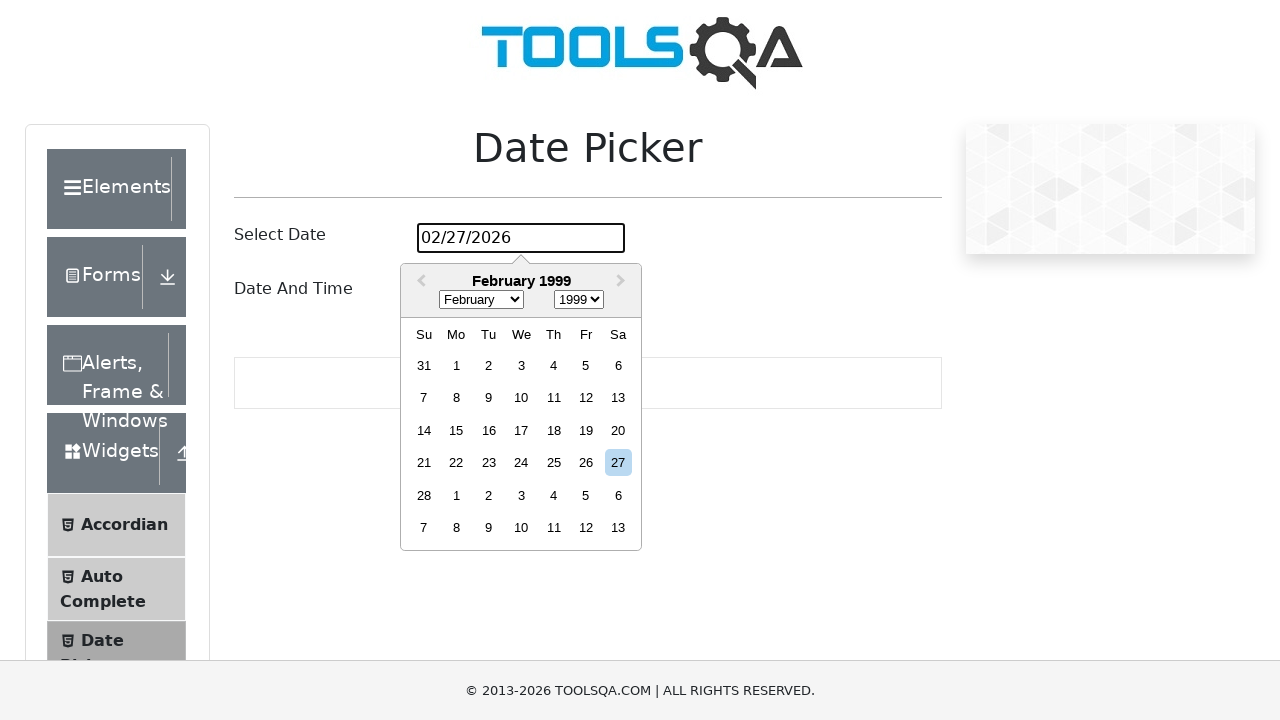

Clicked date picker input to ensure it remains open at (521, 238) on #datePickerMonthYearInput
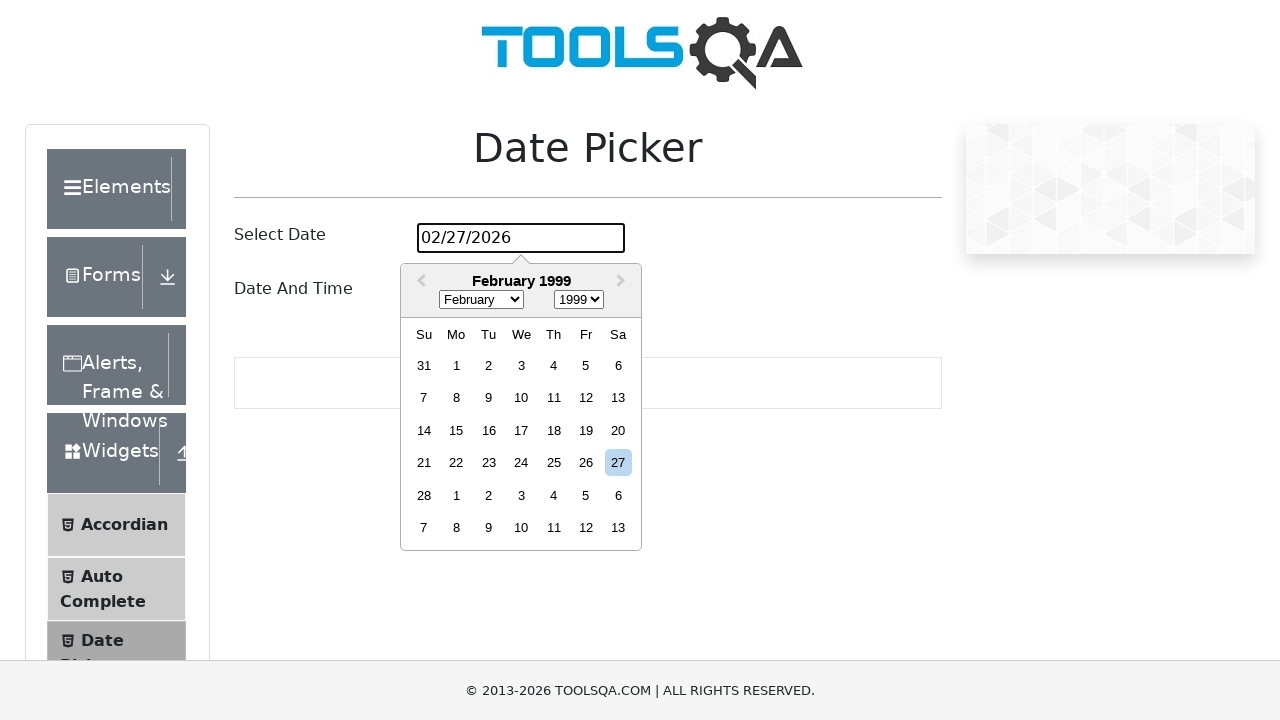

Selected January from month dropdown on .react-datepicker__month-select
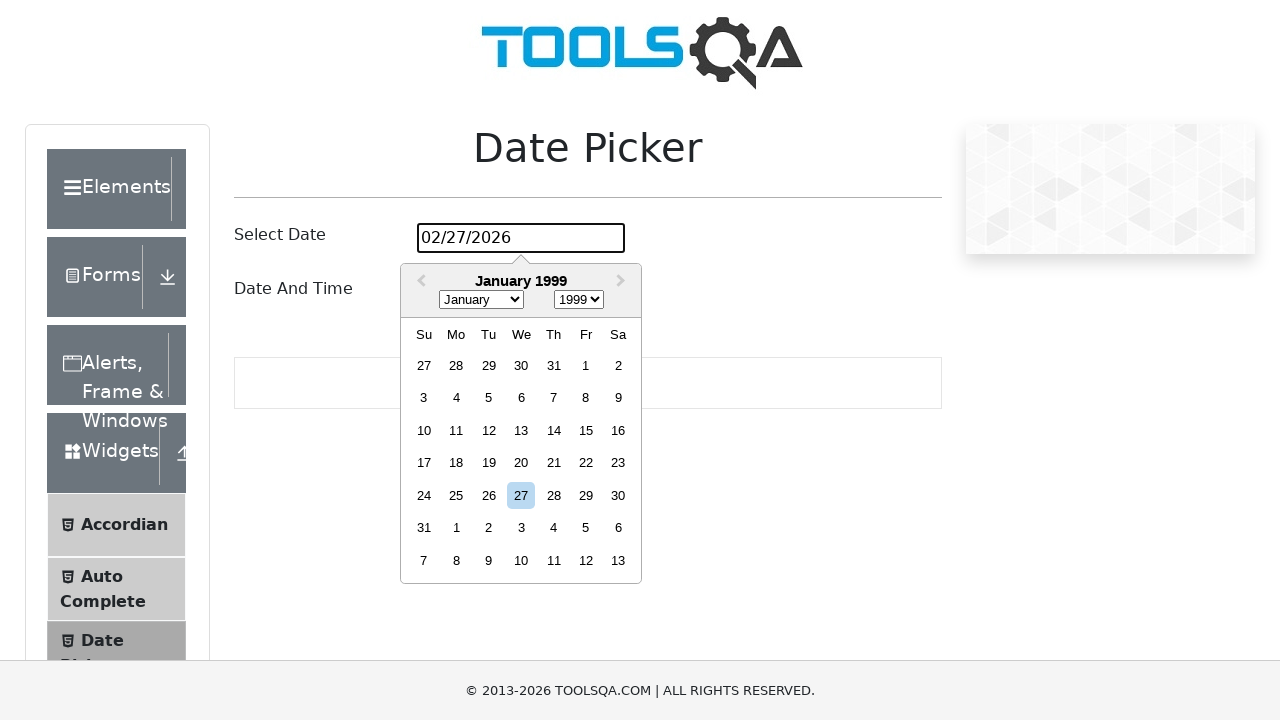

Clicked date picker input to ensure it remains open at (521, 238) on #datePickerMonthYearInput
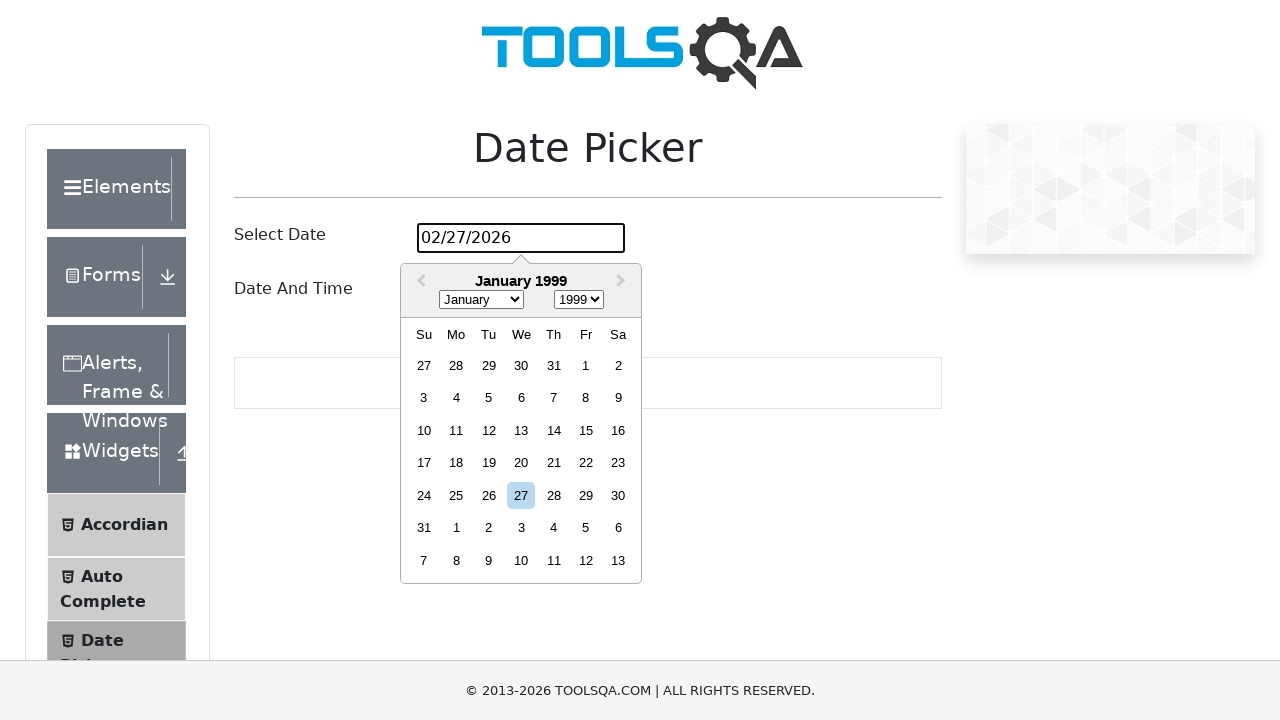

Selected January 3rd, 1999 from calendar at (424, 398) on [aria-label='Choose Sunday, January 3rd, 1999']
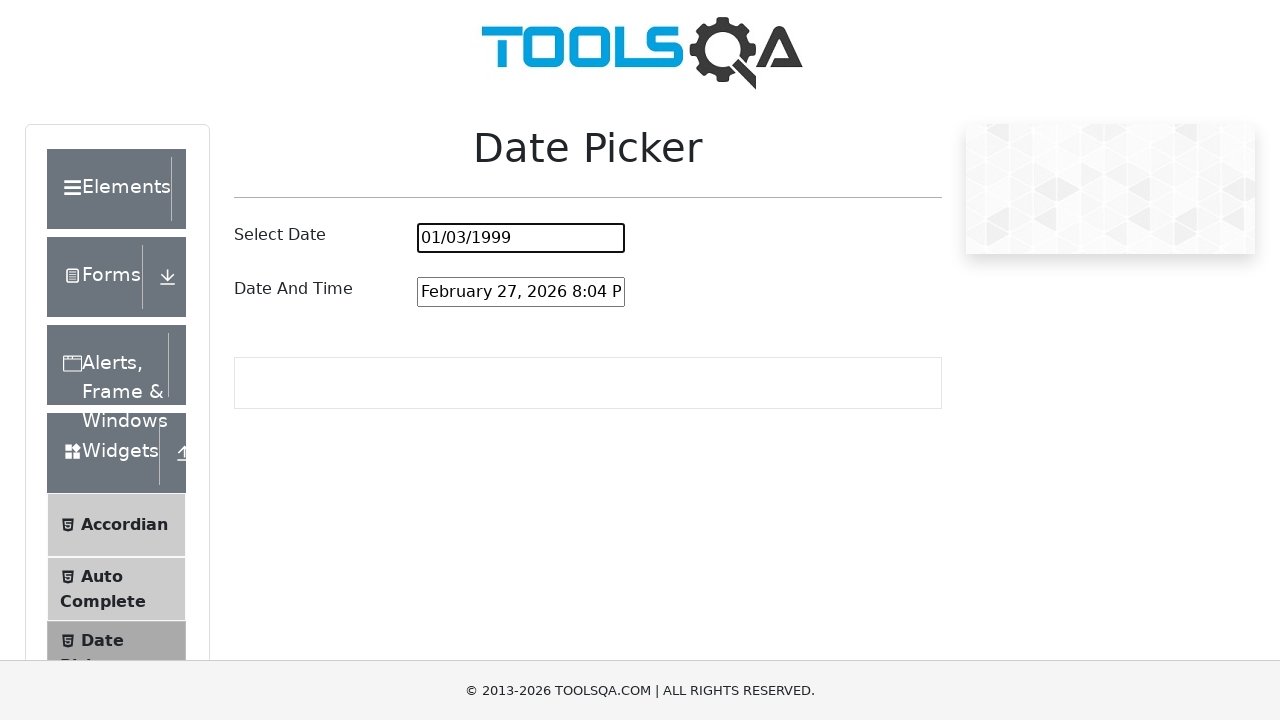

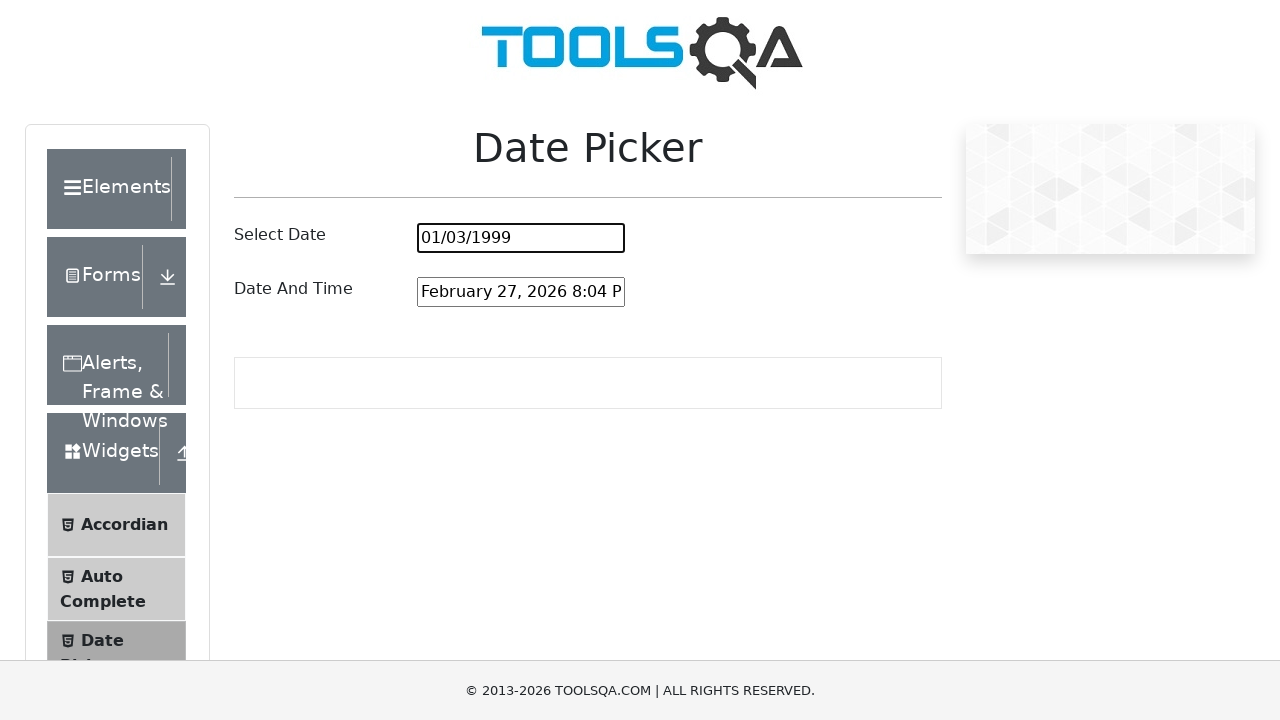